Tests the text box form on DemoQA by filling in username, email, current address, and permanent address fields, then scrolling down and submitting the form.

Starting URL: https://demoqa.com/text-box

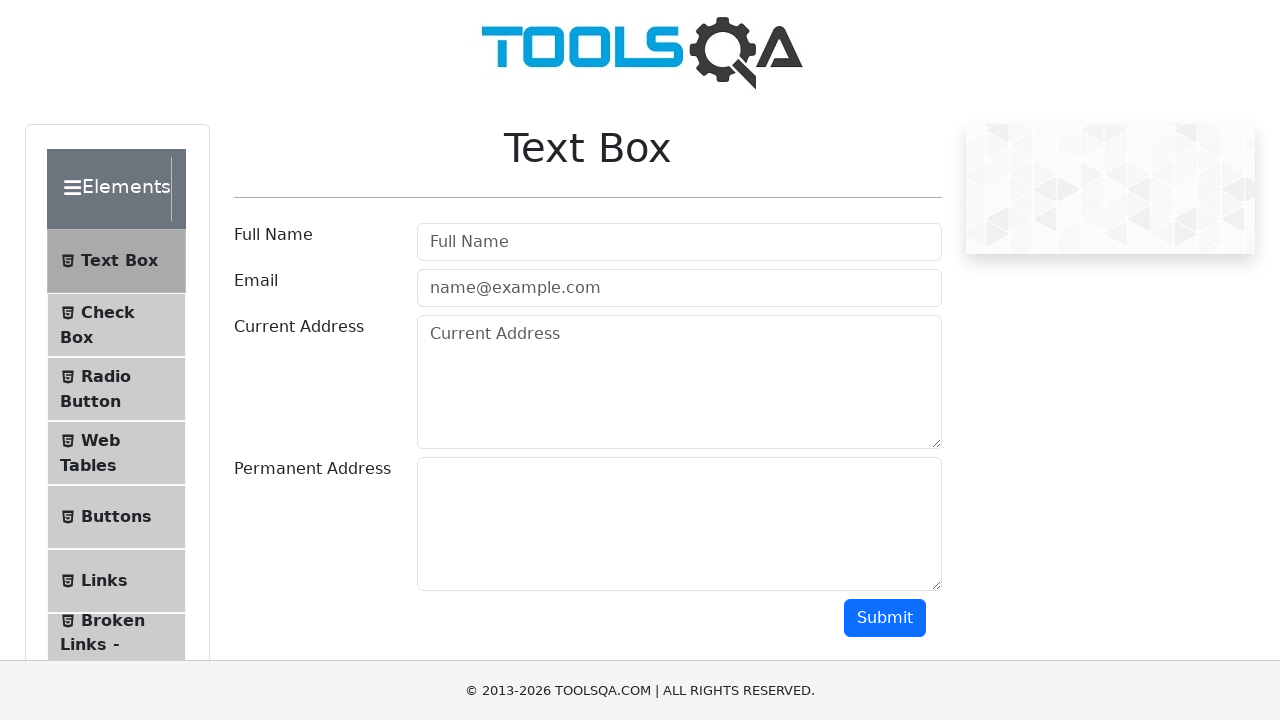

Filled username field with 'John' on #userName
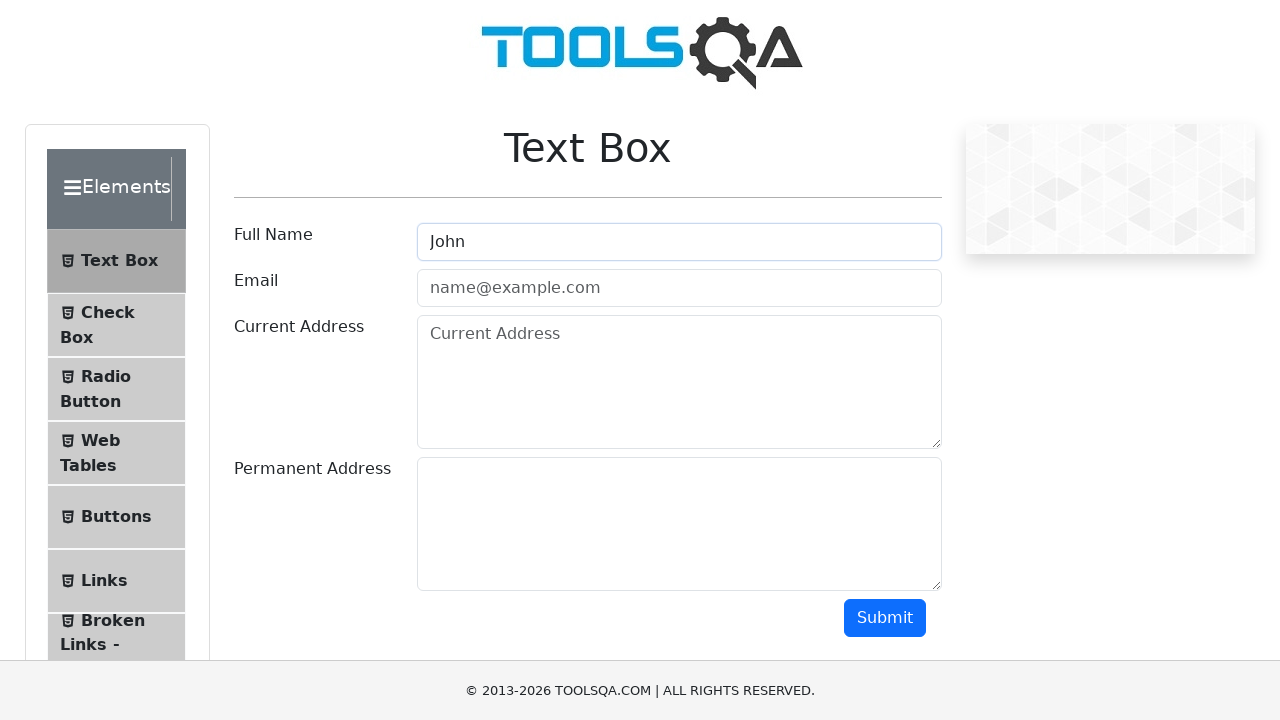

Filled email field with 'john@gmail.com' on #userEmail
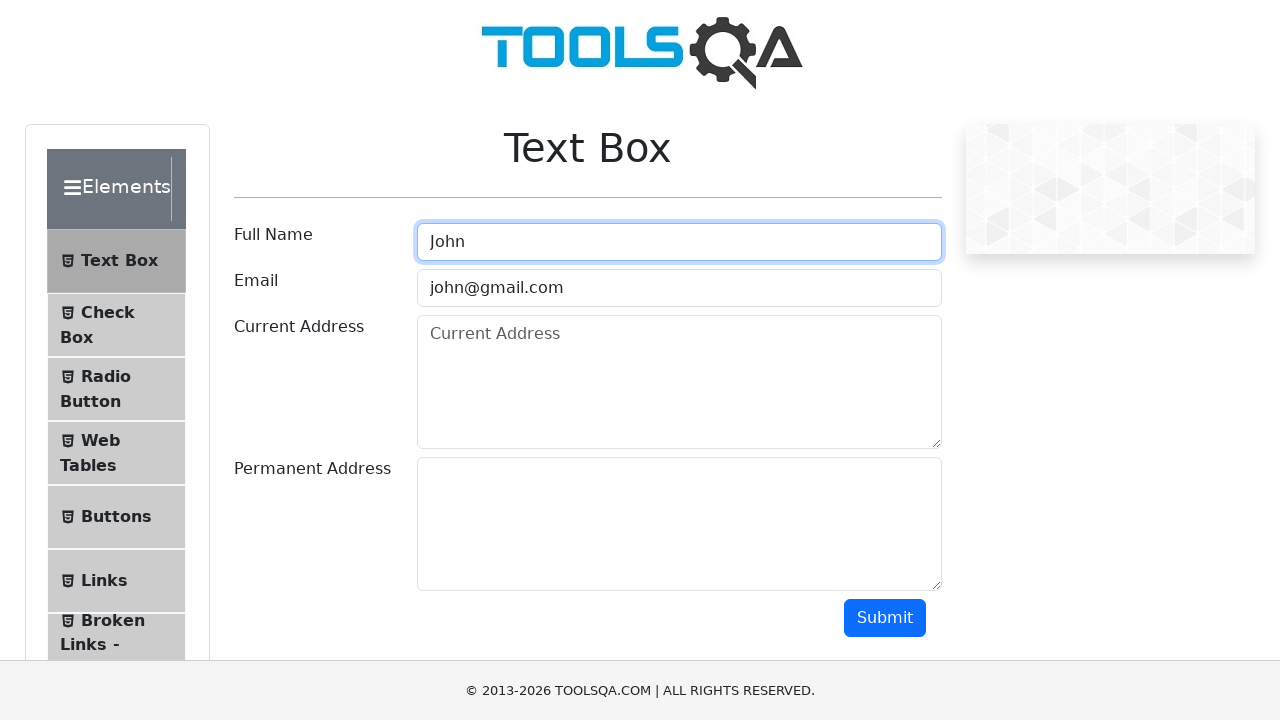

Filled current address field with 'WallStreet 555' on #currentAddress
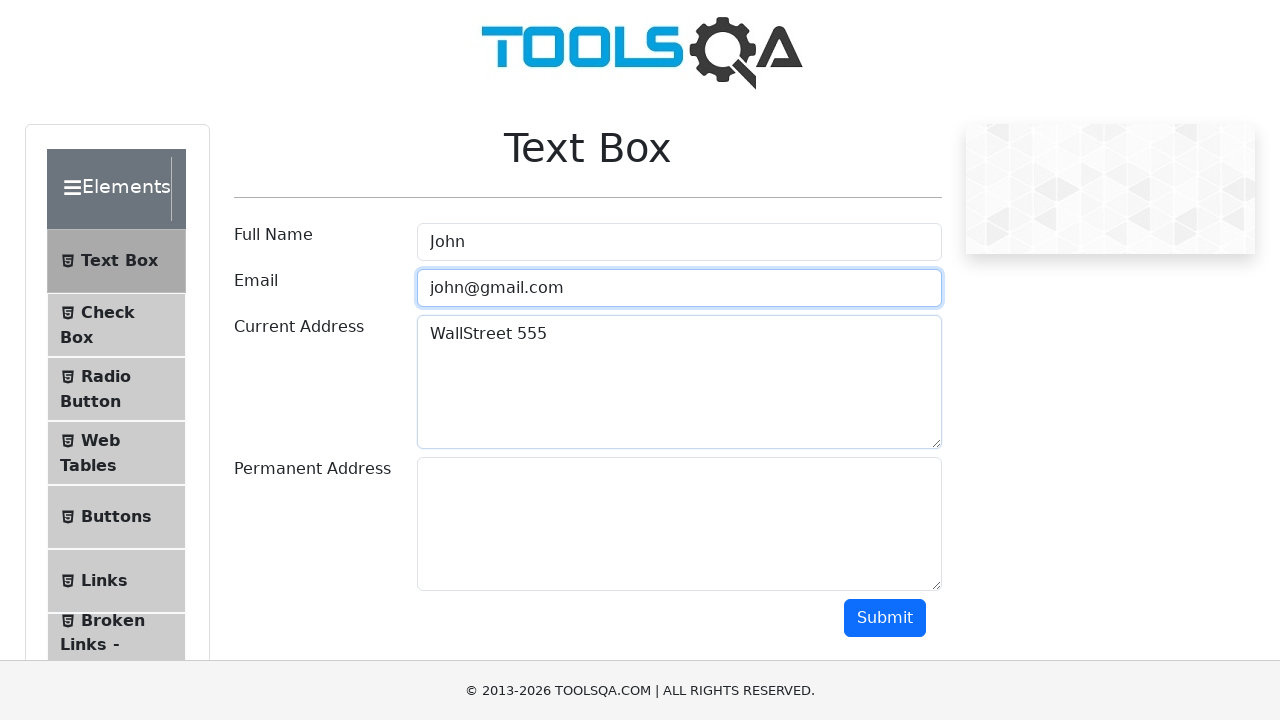

Filled permanent address field with 'Sovet 123' on #permanentAddress
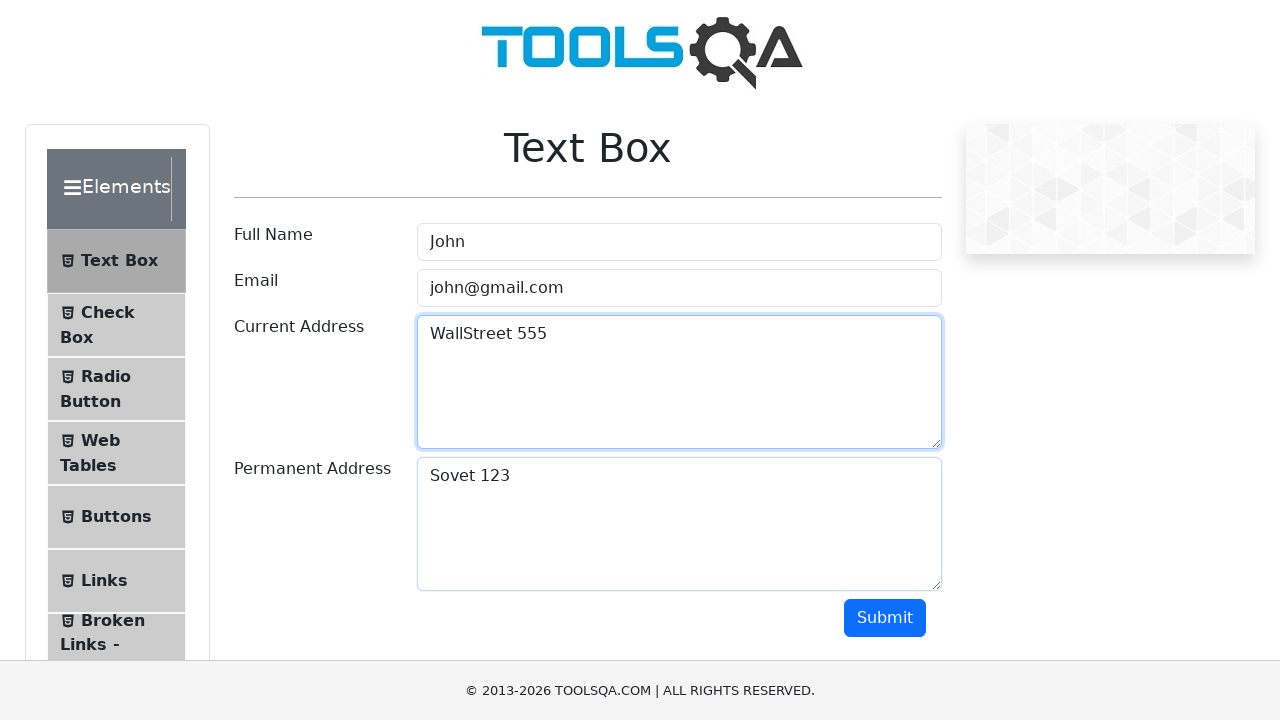

Scrolled down 600 pixels to reveal submit button
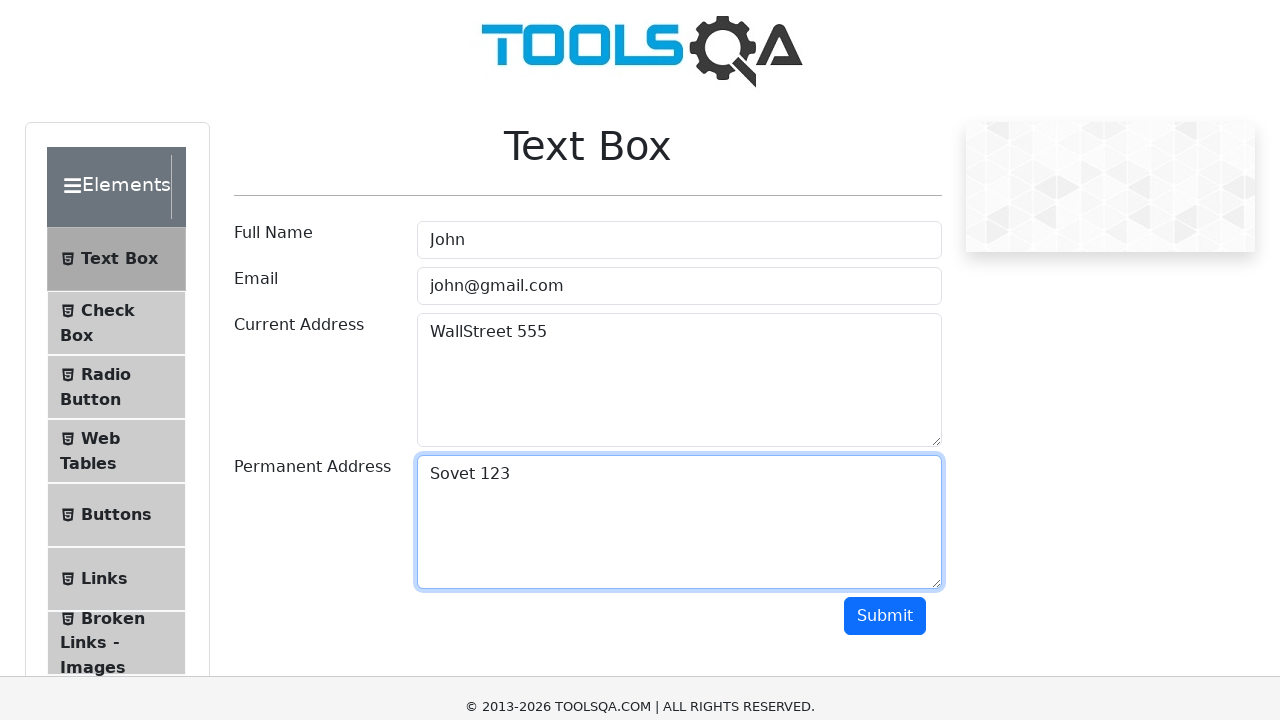

Clicked the submit button at (885, 18) on .btn.btn-primary
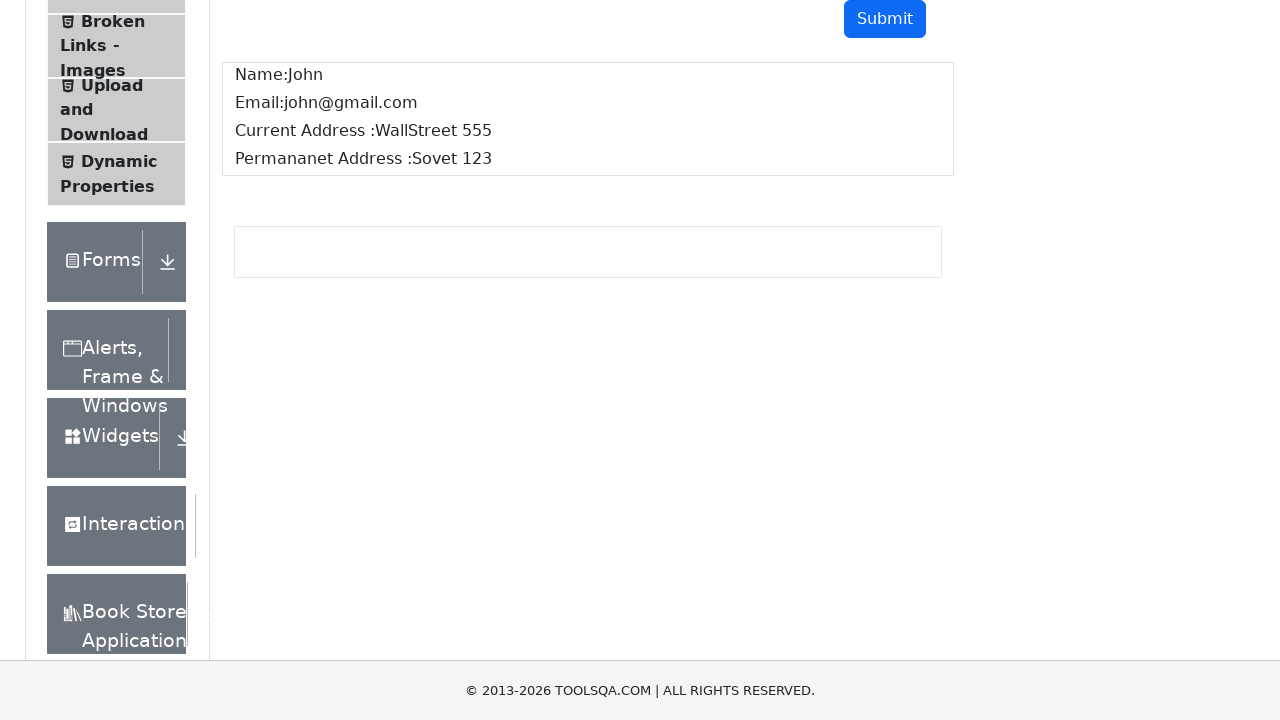

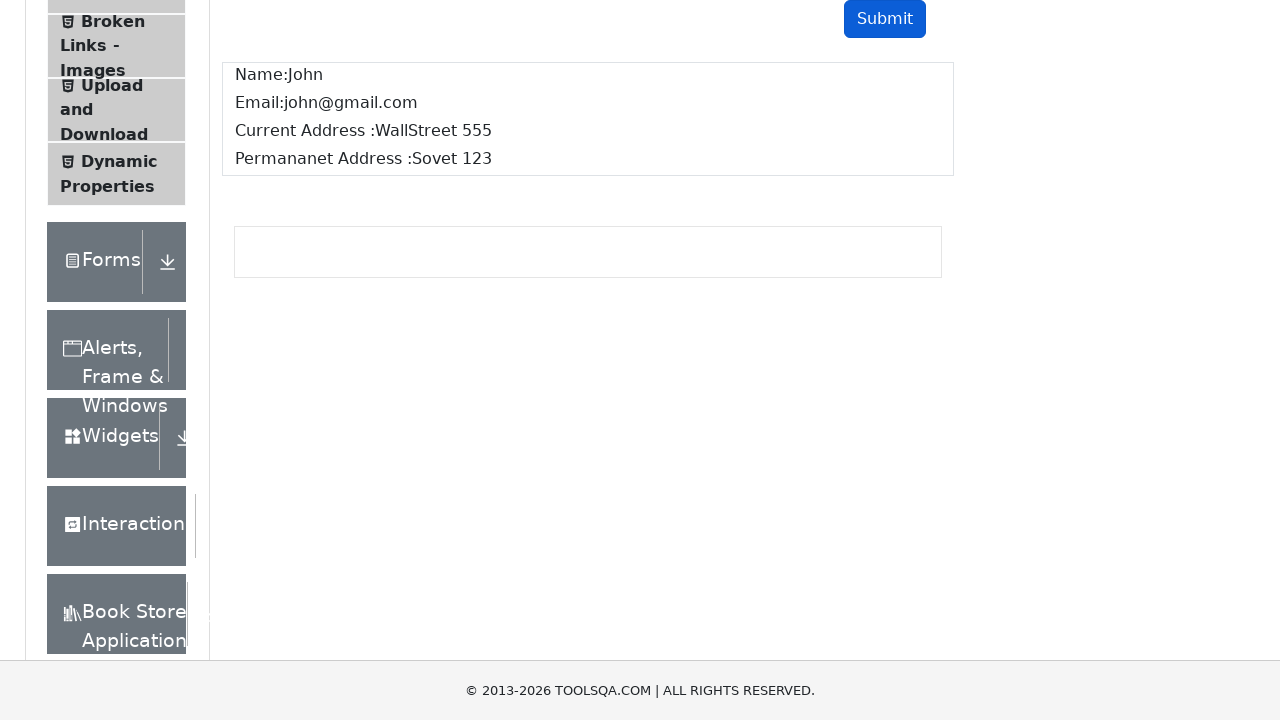